Navigates to the WebDriverManager GitHub repository page and verifies that the page title contains "Selenium WebDriver"

Starting URL: https://github.com/bonigarcia/webdrivermanager

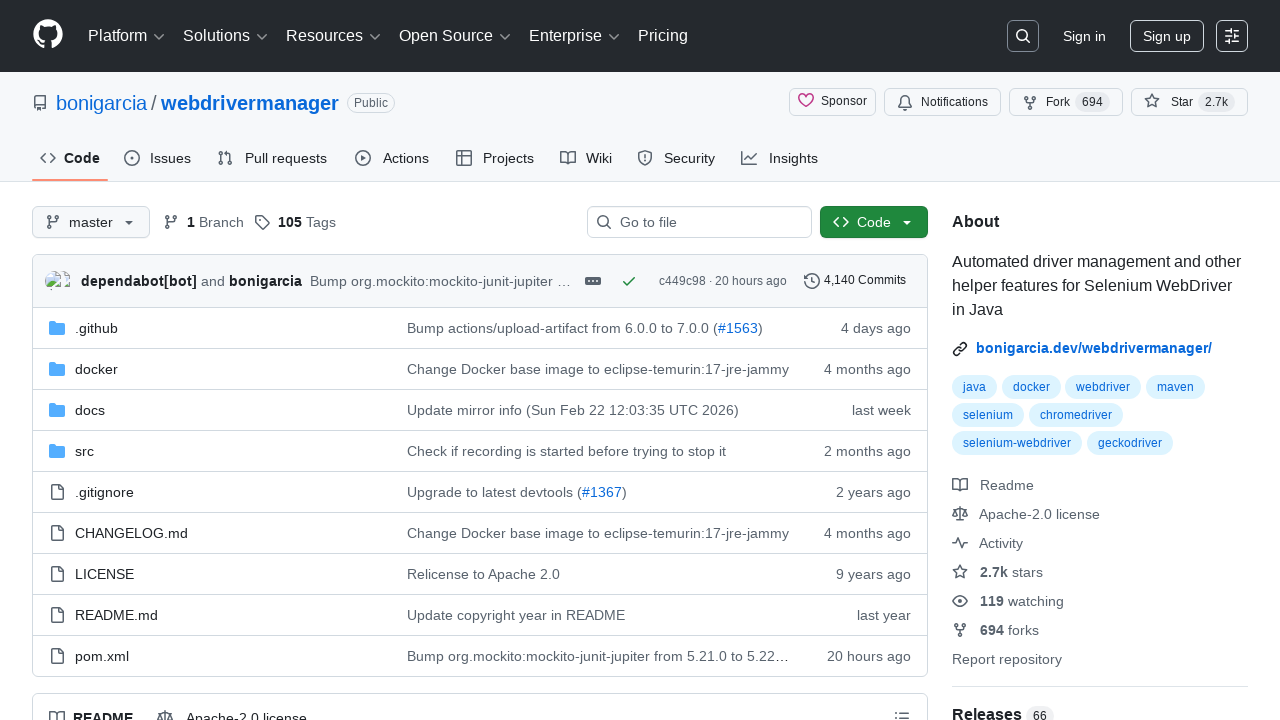

Navigated to WebDriverManager GitHub repository page
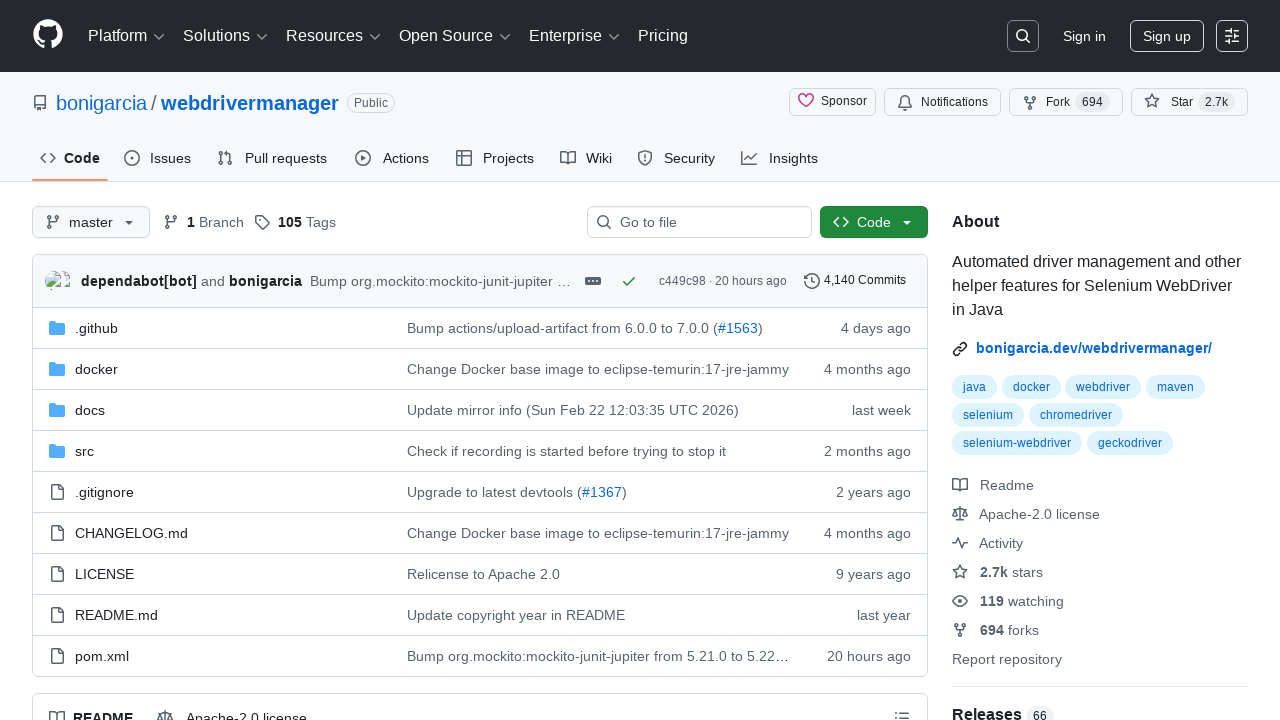

Page loaded and DOM content rendered
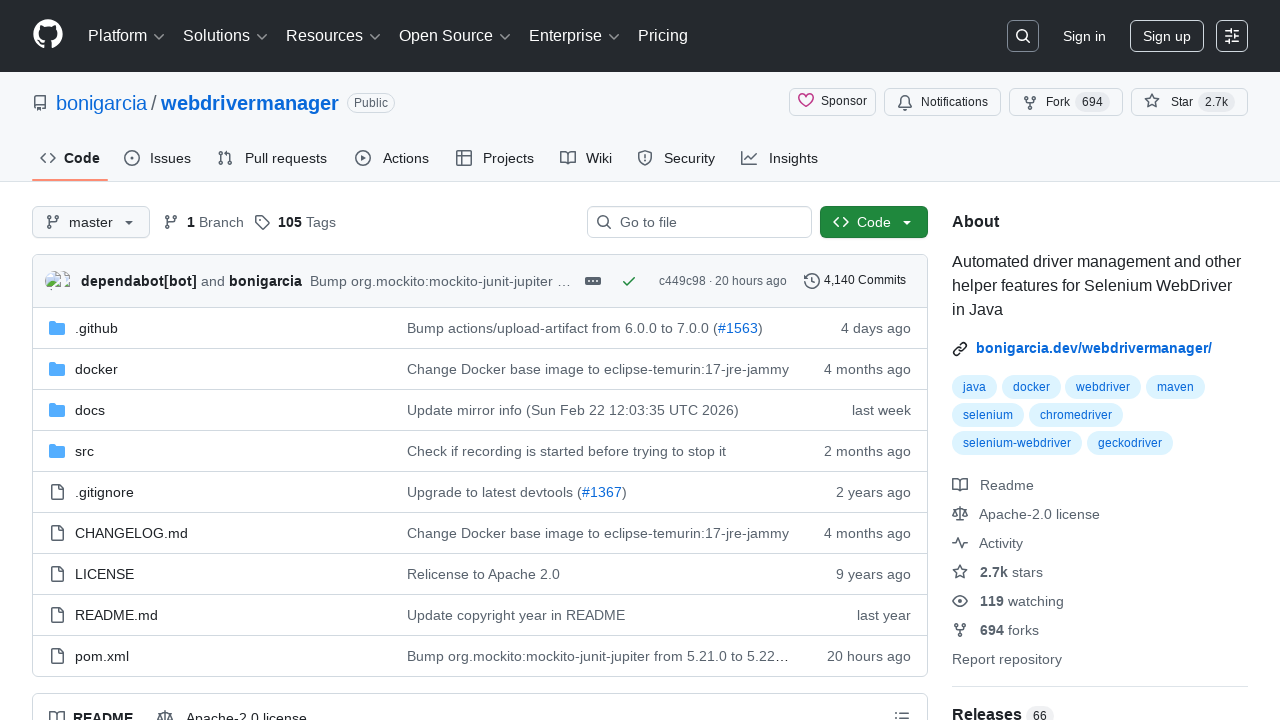

Retrieved page title: 'GitHub - bonigarcia/webdrivermanager: Automated driver management and other helper features for Selenium WebDriver in Java'
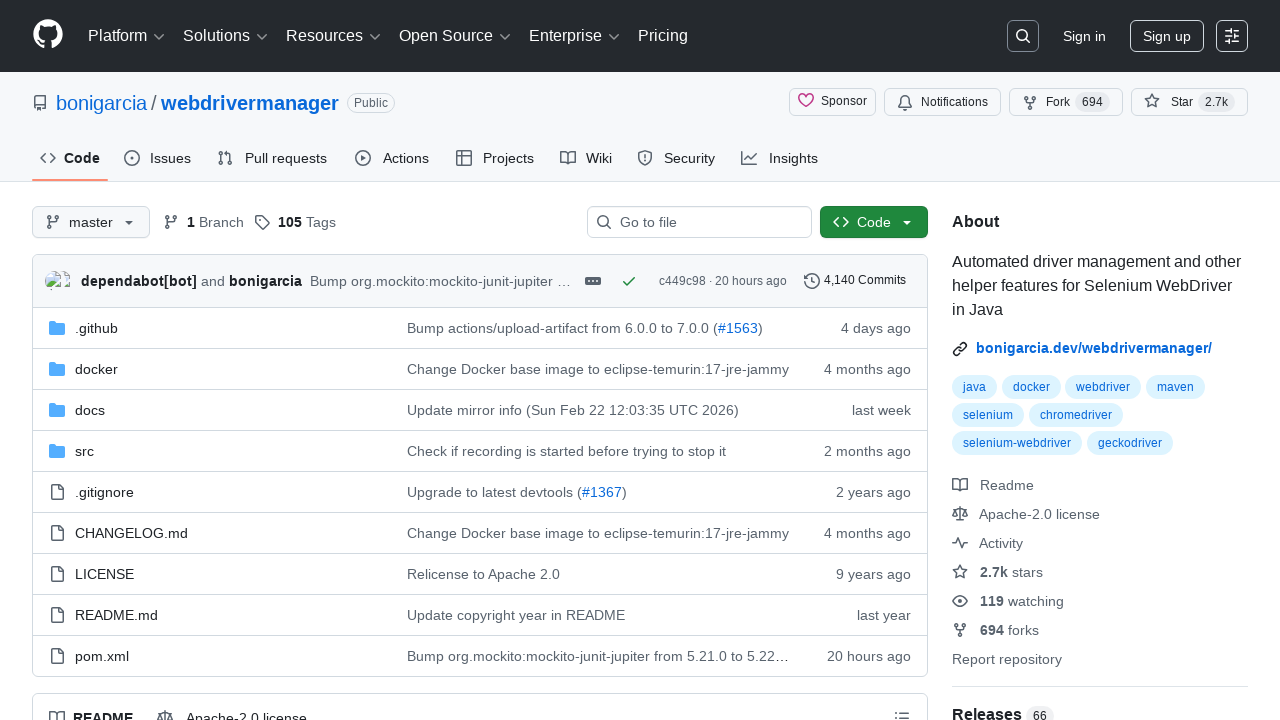

Verified that page title contains 'Selenium WebDriver'
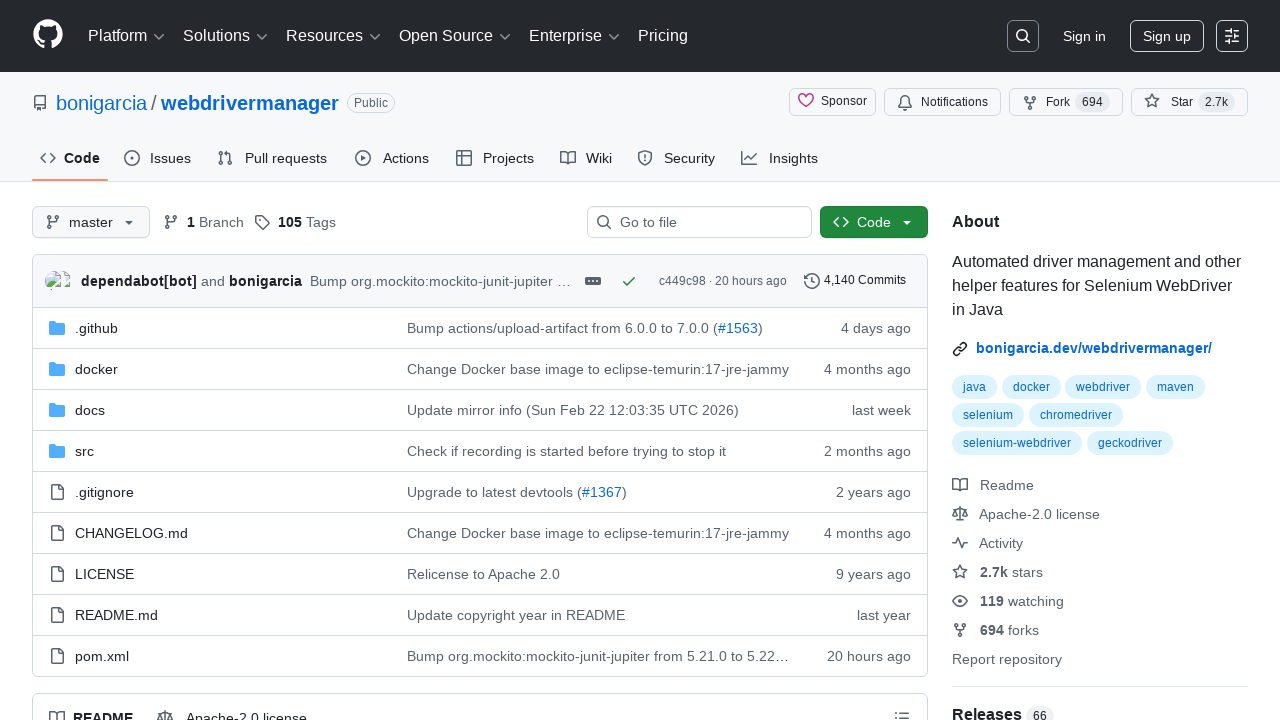

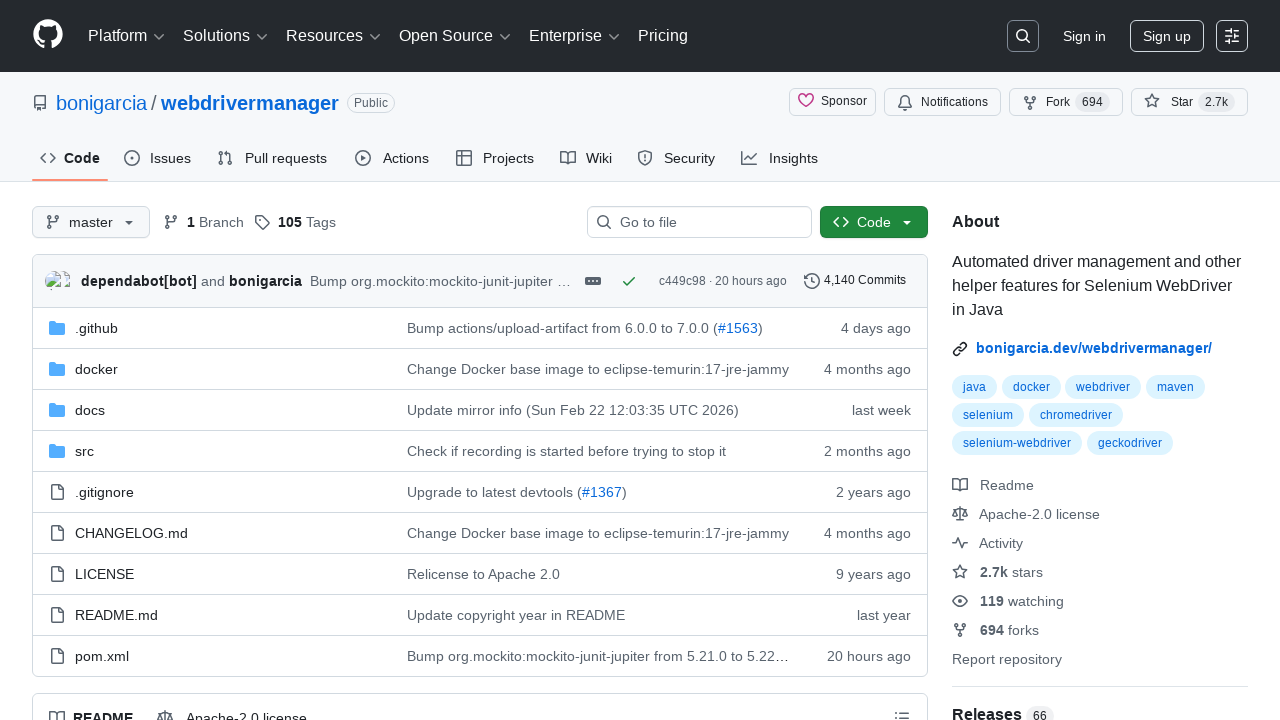